Tests different link locator strategies by clicking on various links on the DemoQA links page, including using link text, partial link text, and XPath selectors.

Starting URL: https://demoqa.com/links

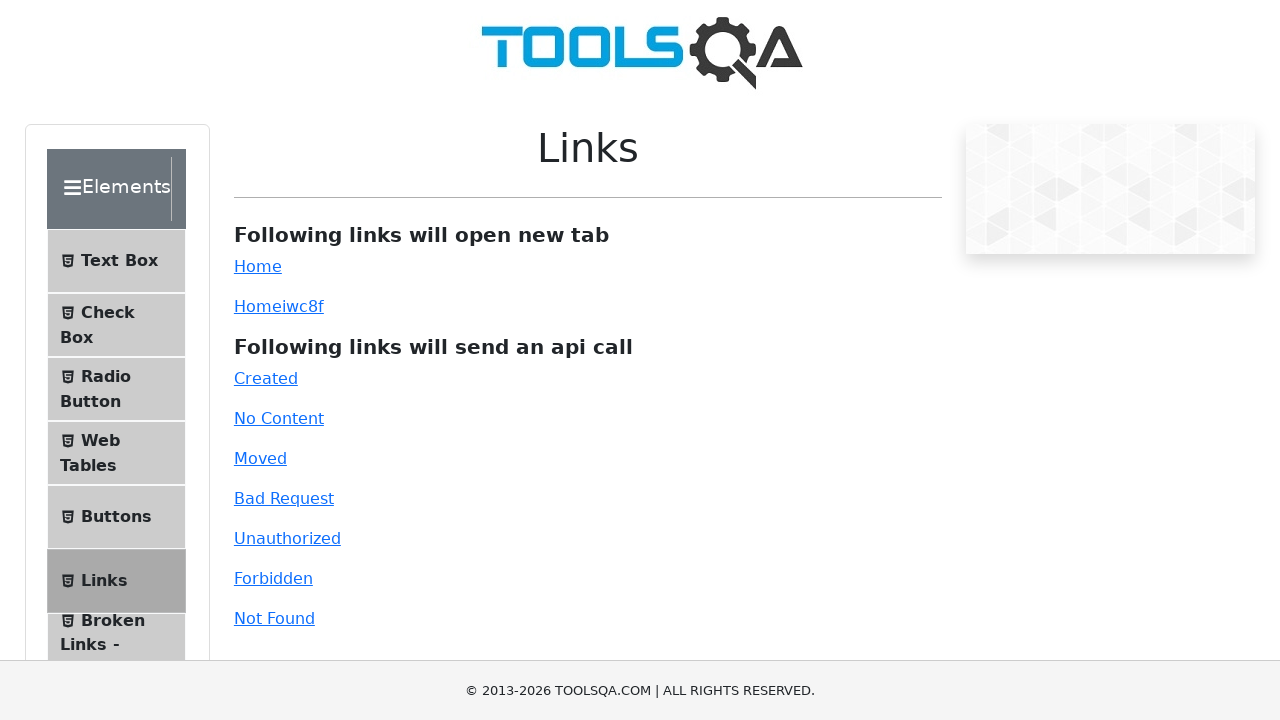

Clicked 'Home' link using exact link text selector at (258, 266) on a:text-is('Home')
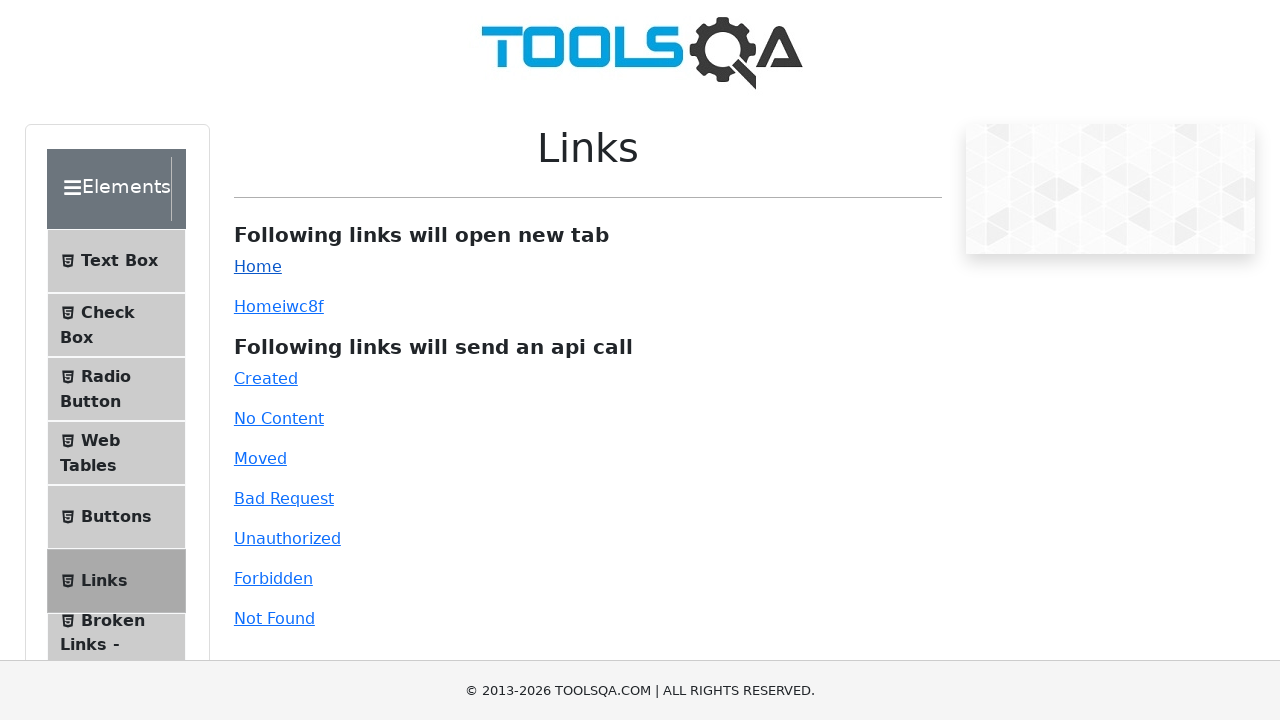

Waited 1000ms after clicking Home link
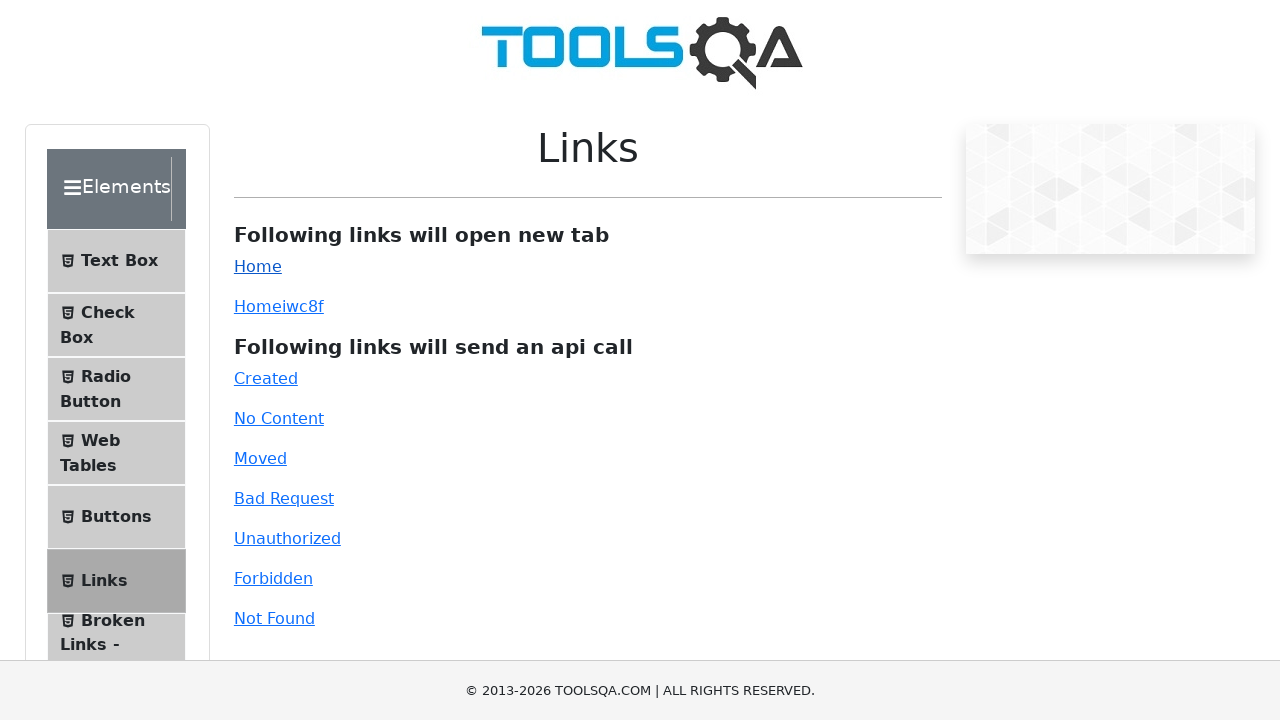

Navigated back to DemoQA links page
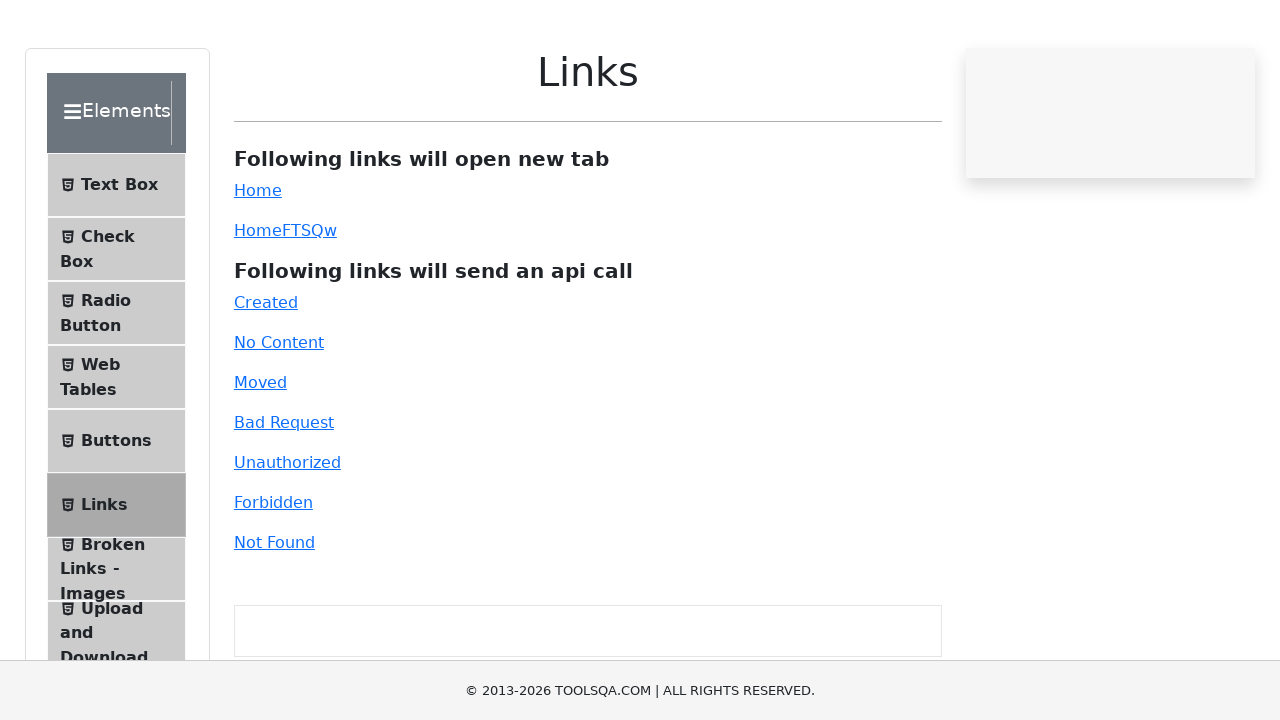

Clicked link using partial link text 'Ho' at (258, 266) on a:text('Ho')
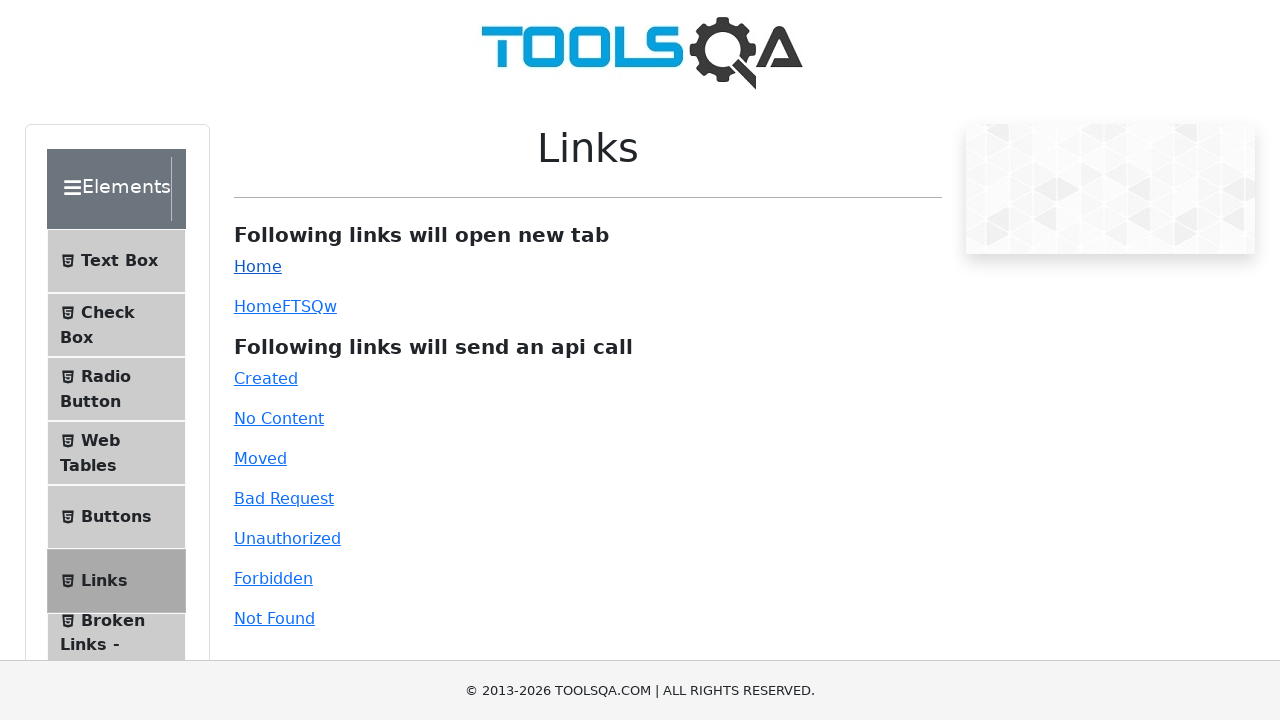

Waited 1000ms after clicking partial text link
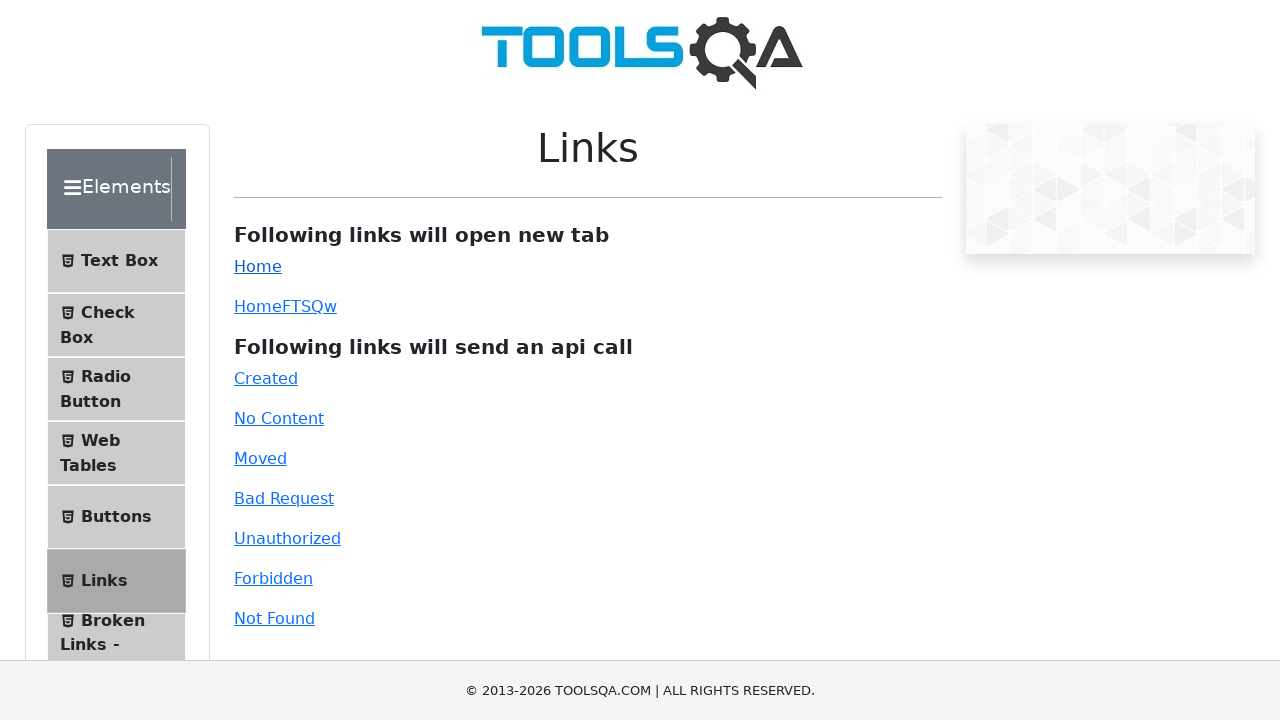

Navigated back to DemoQA links page
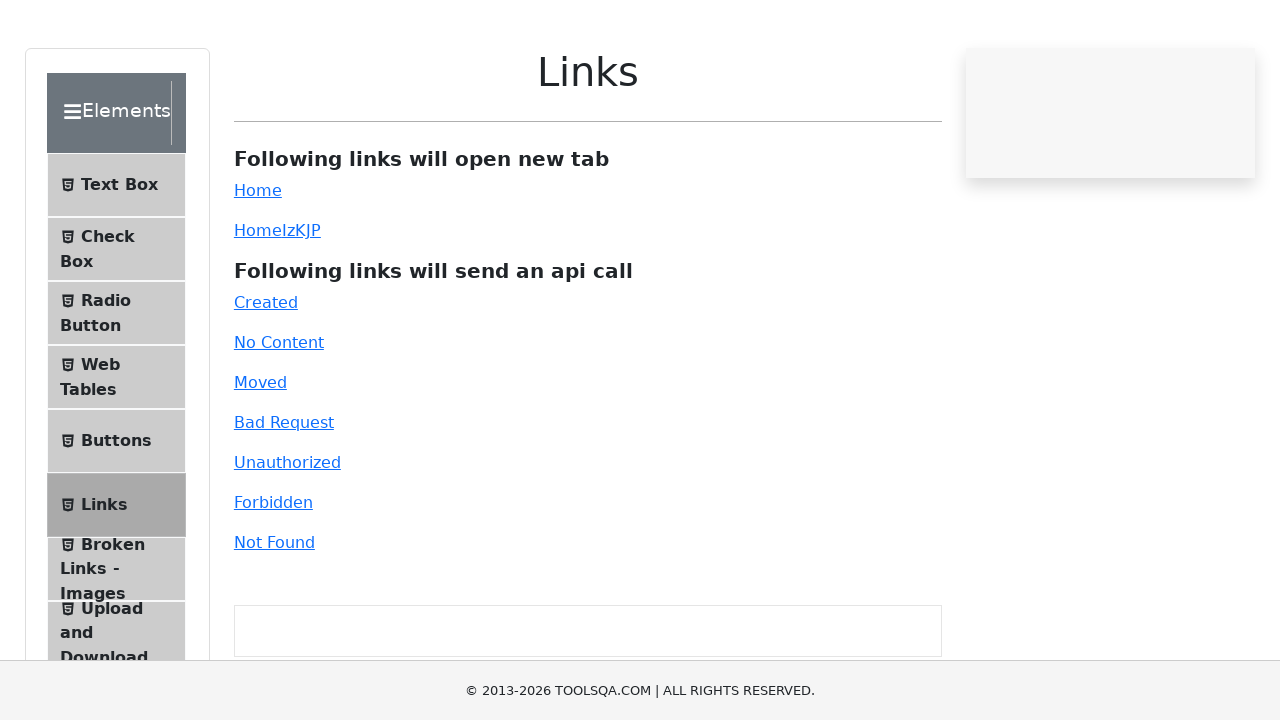

Clicked 'Moved' link using exact link text selector at (260, 458) on a:text-is('Moved')
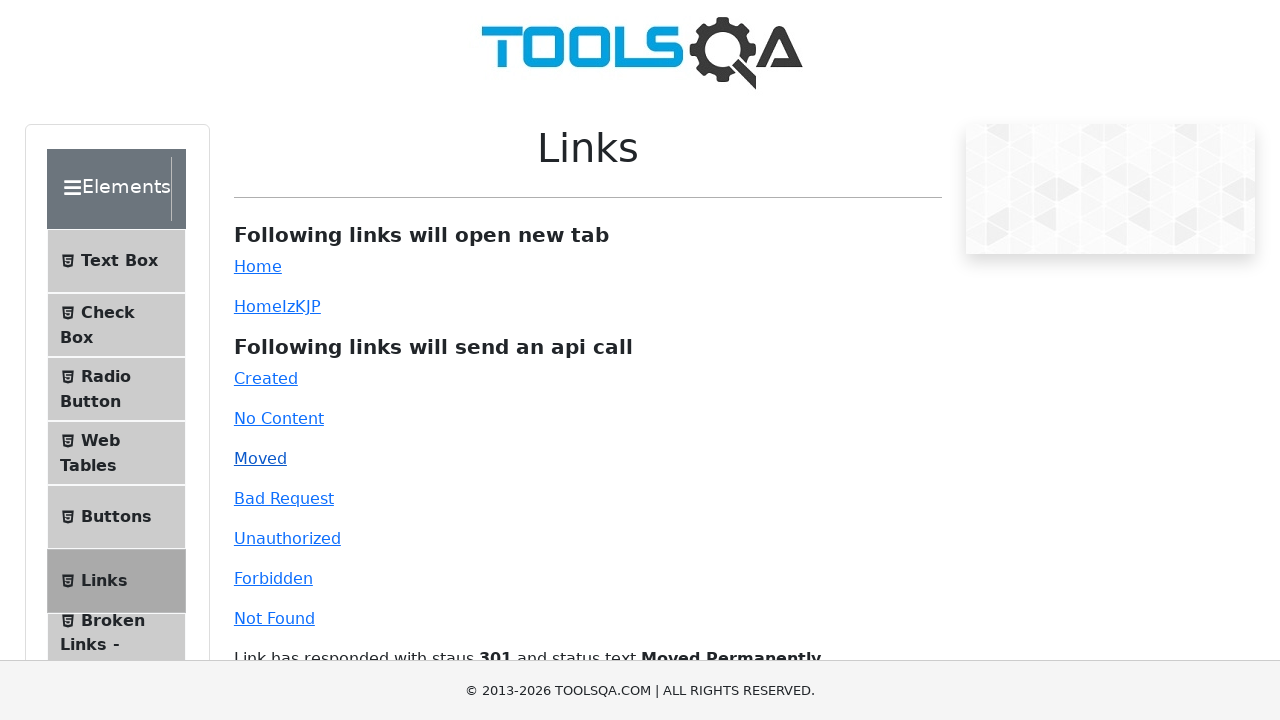

Waited 1000ms after clicking Moved link
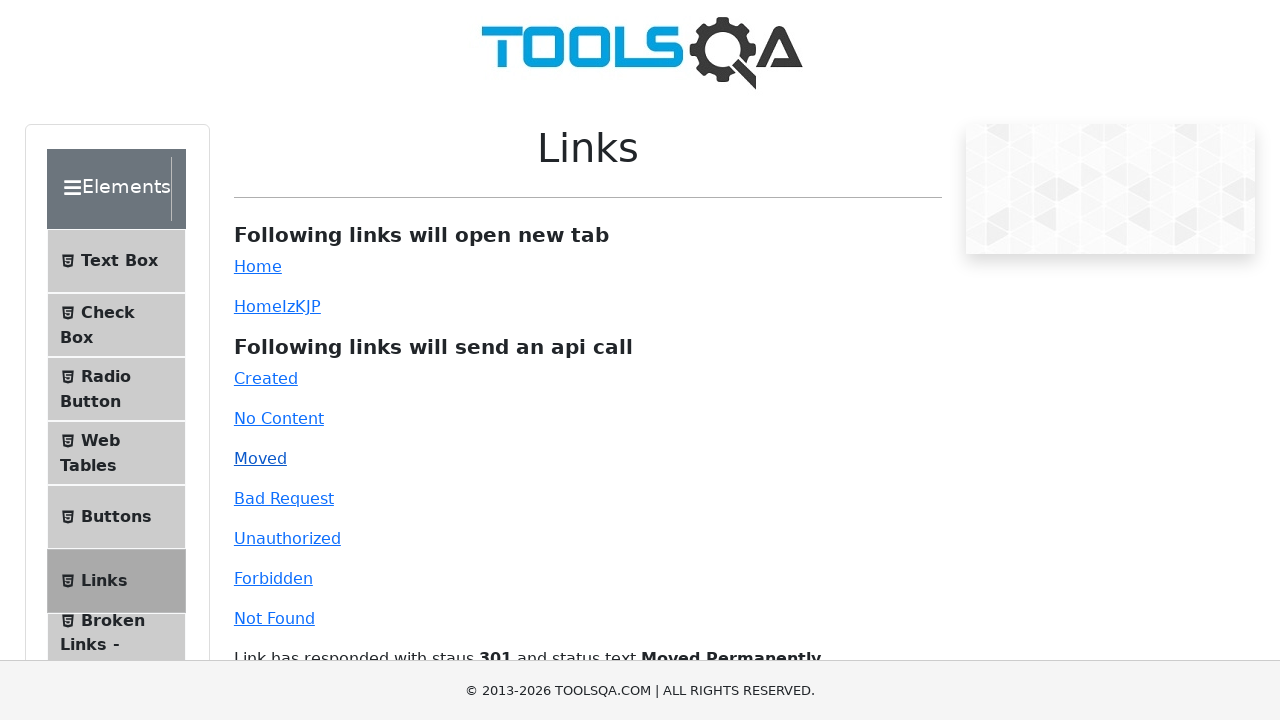

Clicked next sibling link after Home link using CSS selector at (258, 306) on p:has(a:text-is('Home')) + p a
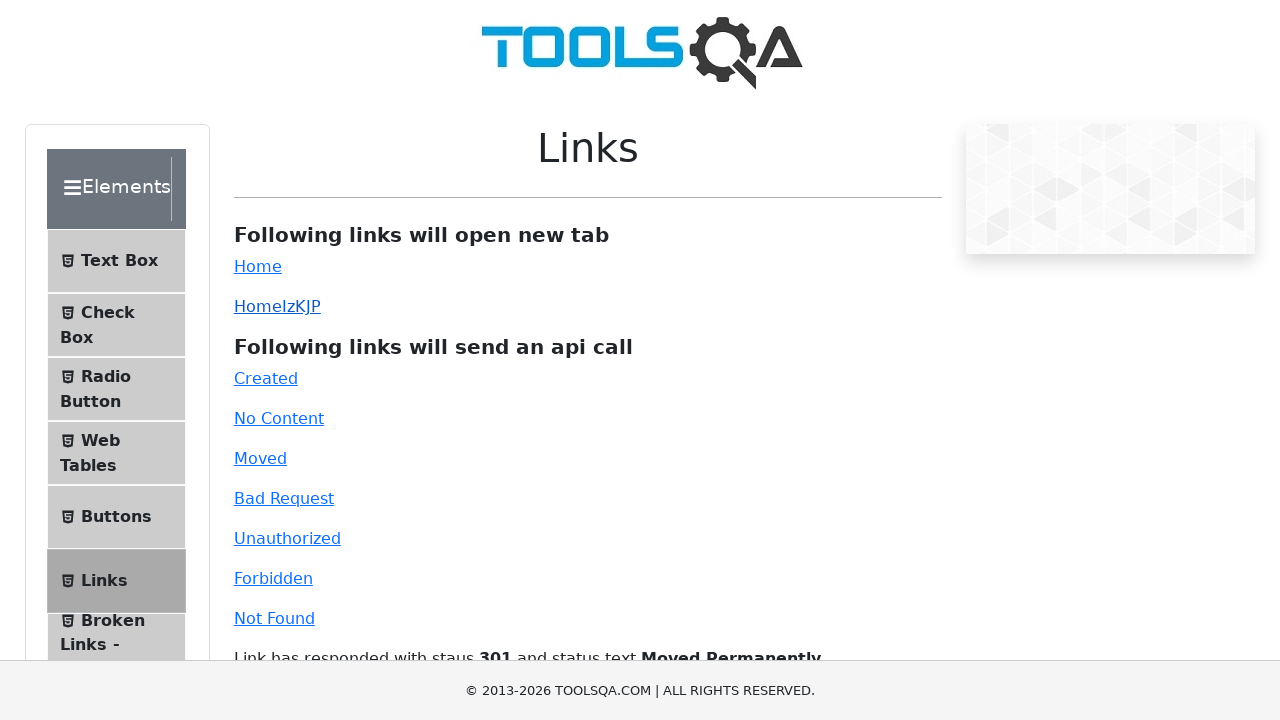

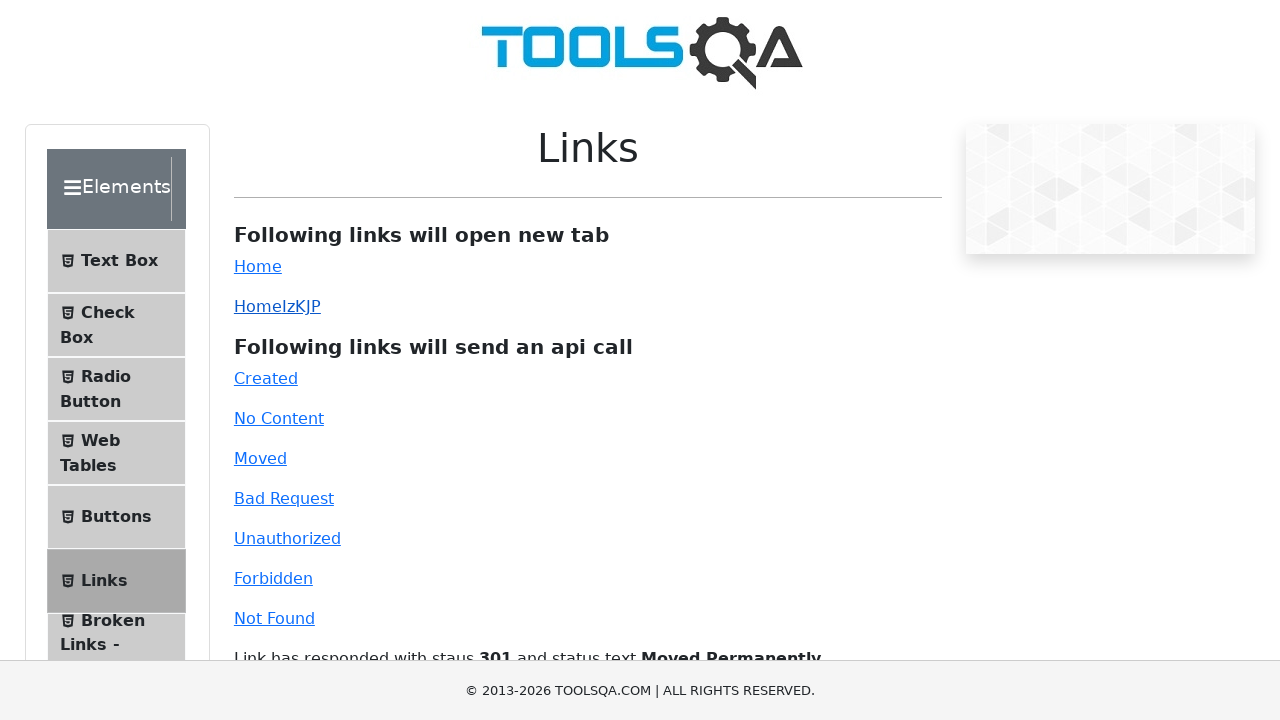